Tests navigation on DemoBlaze e-commerce site by clicking on a Samsung Galaxy S6 product link to view product details

Starting URL: https://www.demoblaze.com/index.html

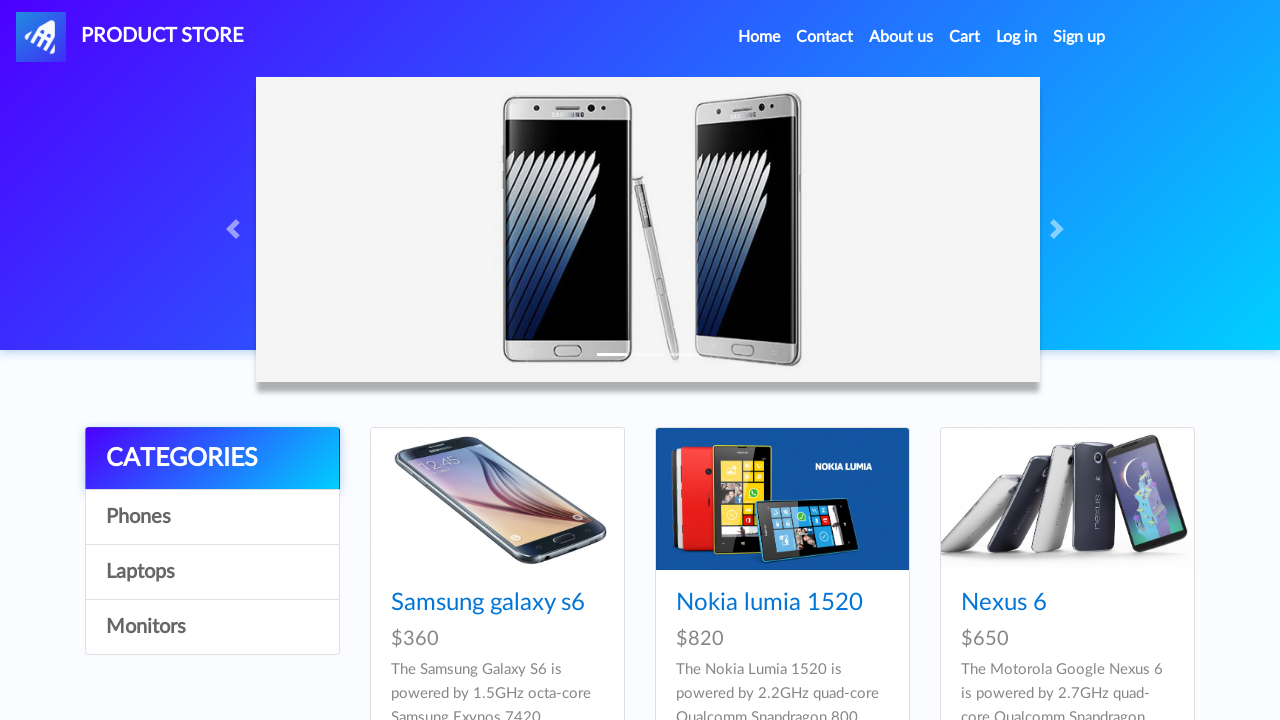

Waited for Samsung Galaxy S6 product link to load
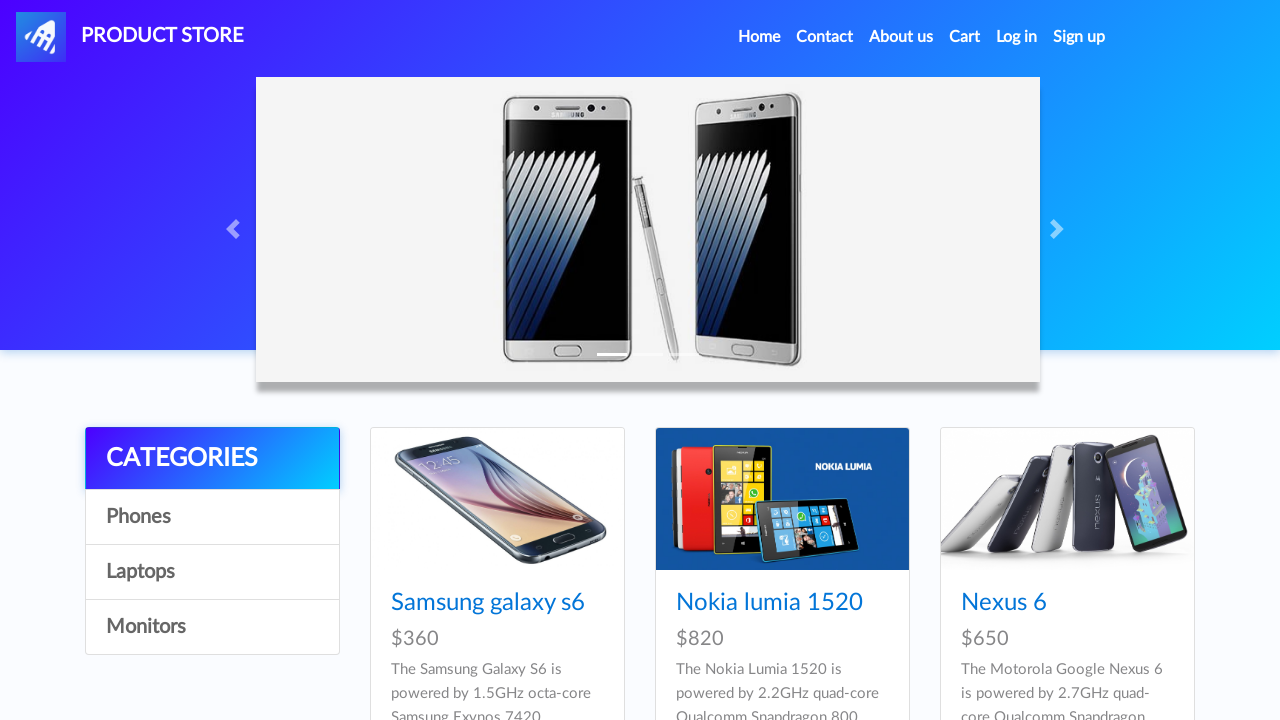

Clicked on Samsung Galaxy S6 product link to view product details at (488, 603) on text=Samsung galaxy s6
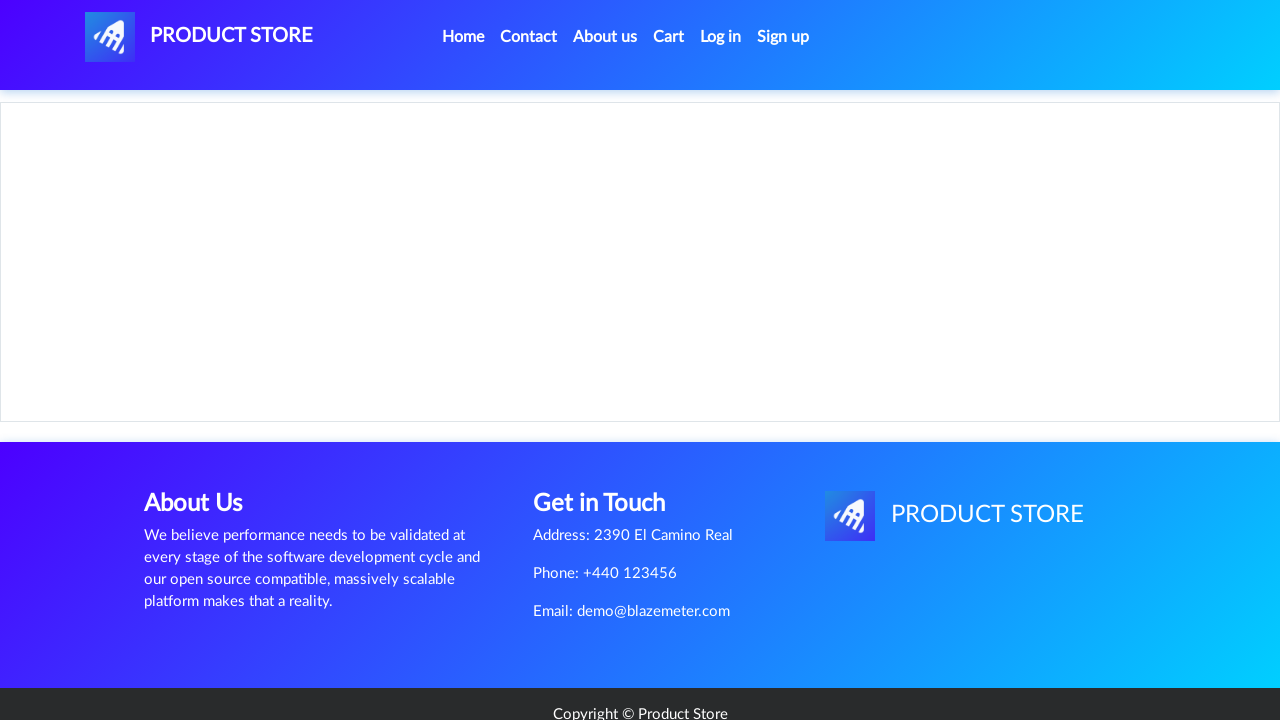

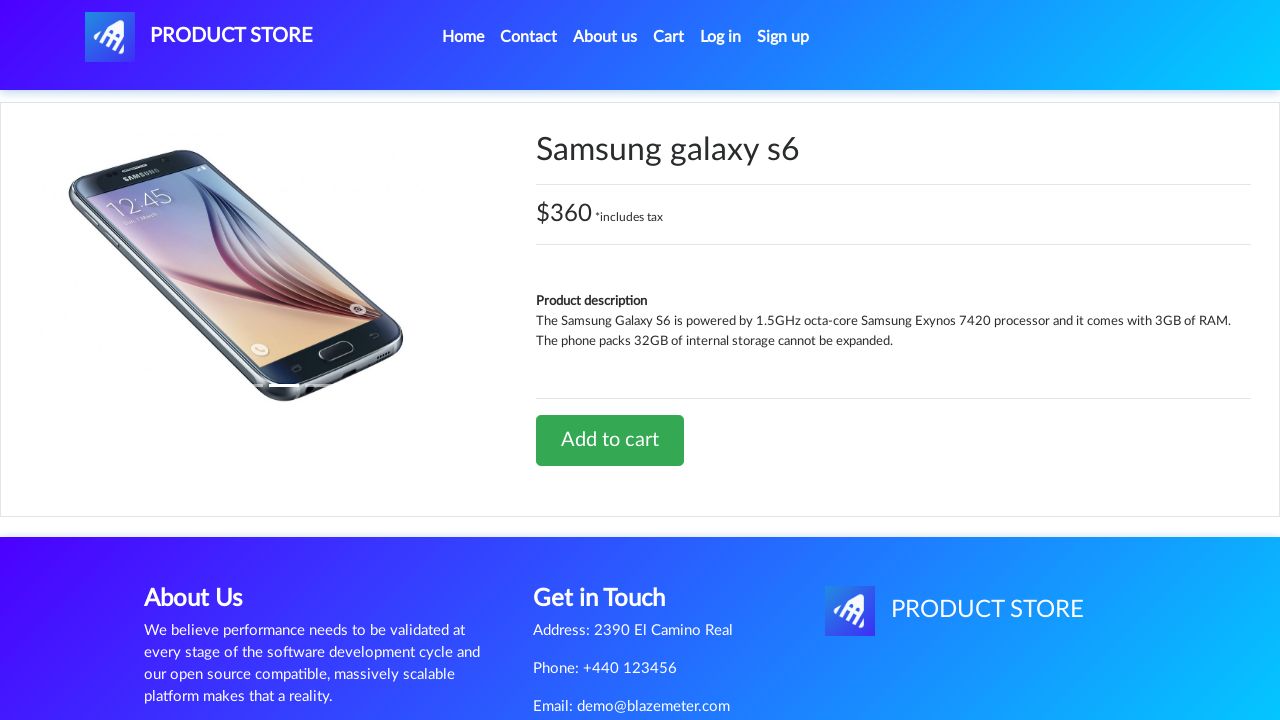